Navigates to a travel companions page and scrolls down the page by 2000 pixels using JavaScript execution.

Starting URL: https://www.path2usa.com/travel-companions

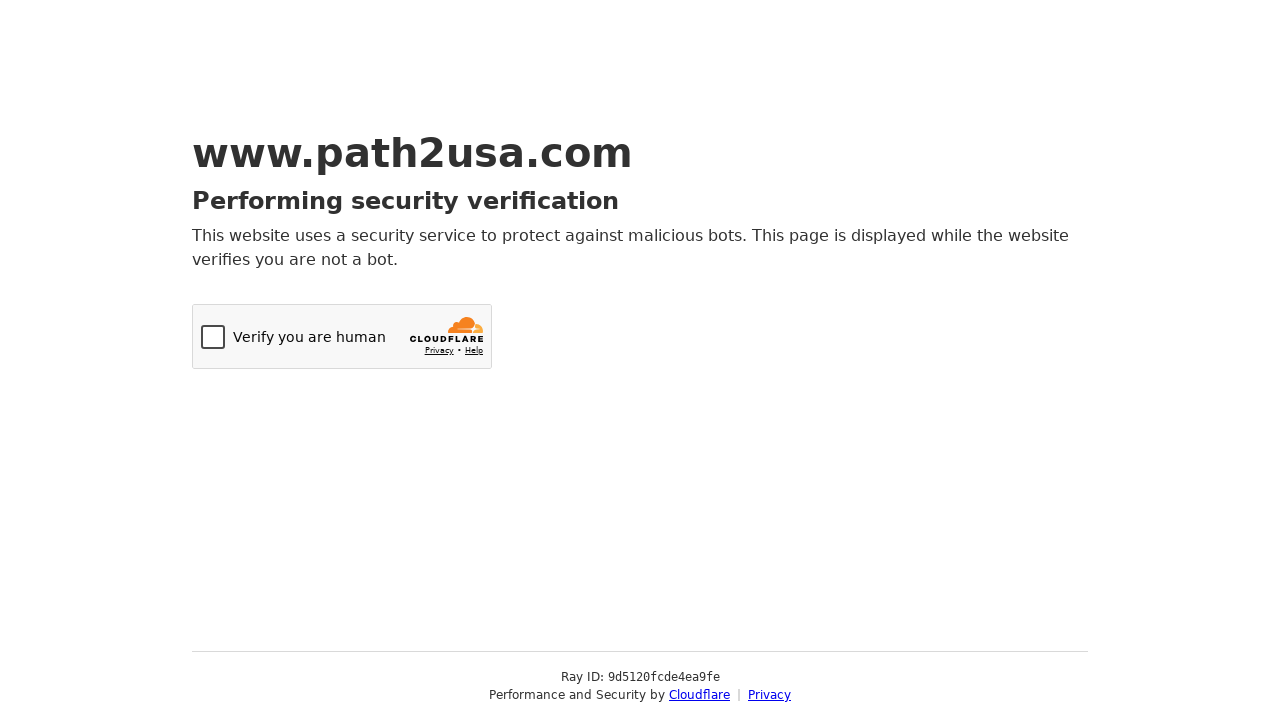

Navigated to travel companions page
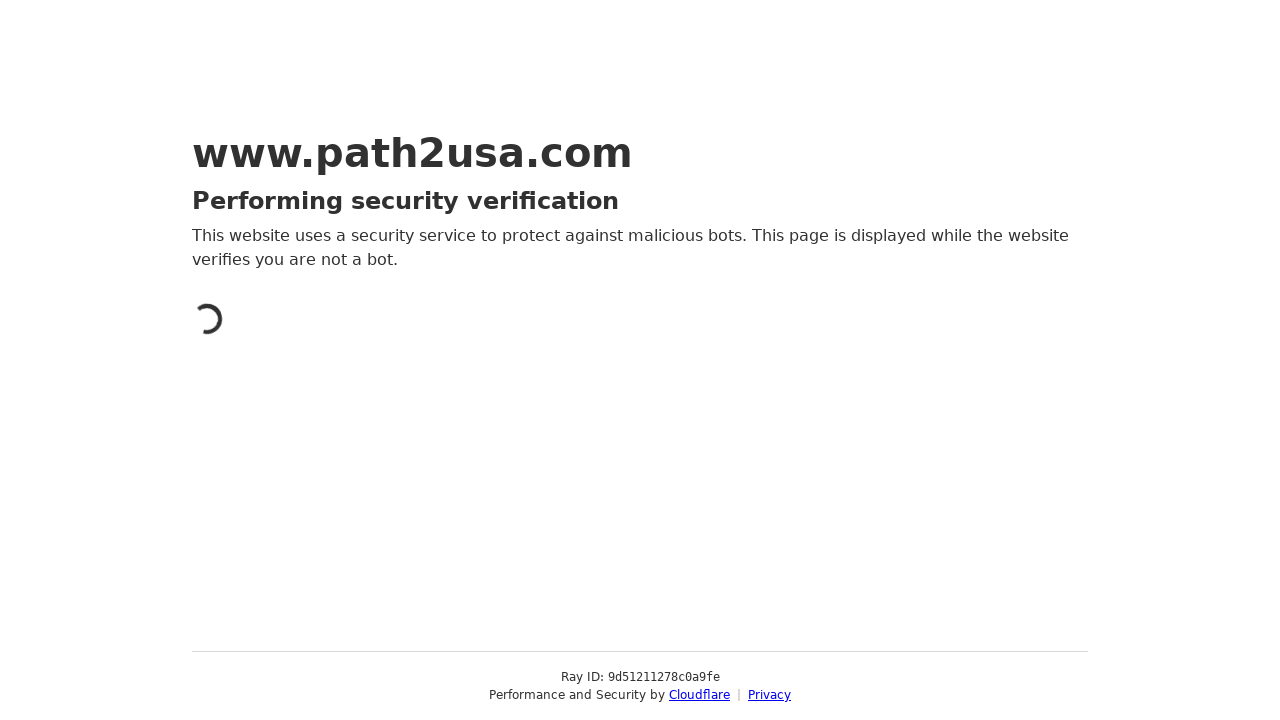

Scrolled down the page by 2000 pixels
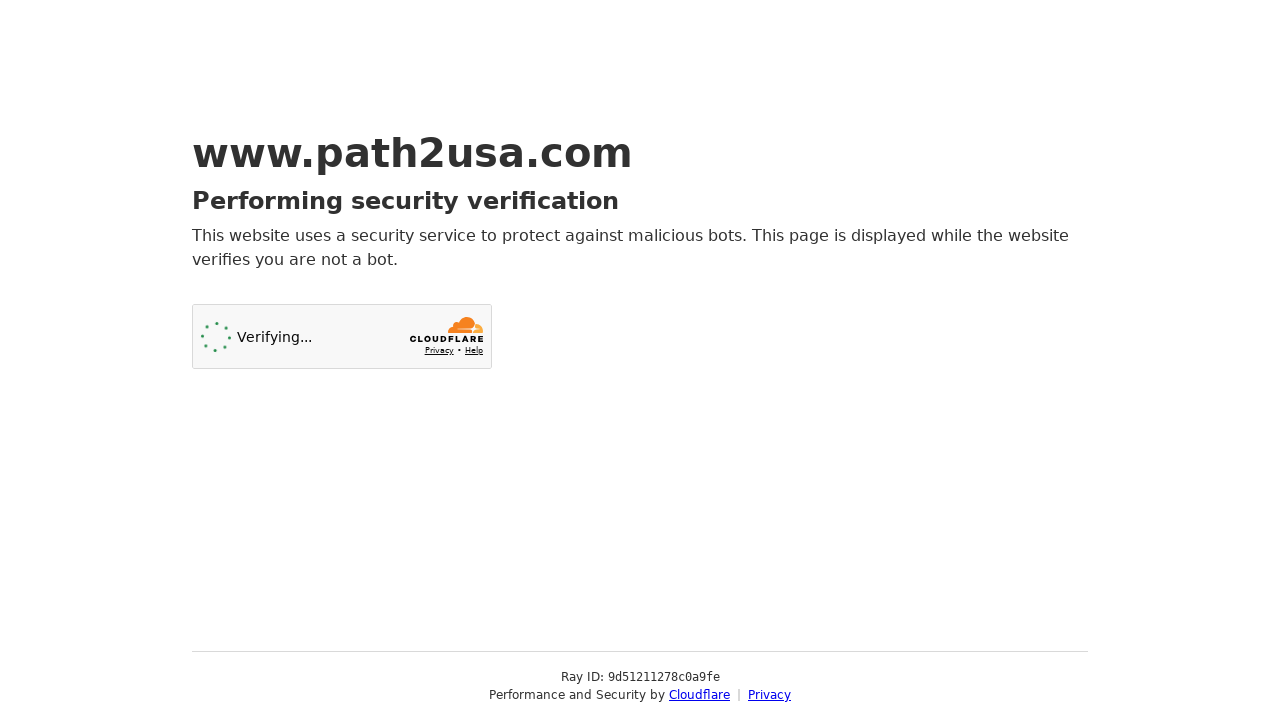

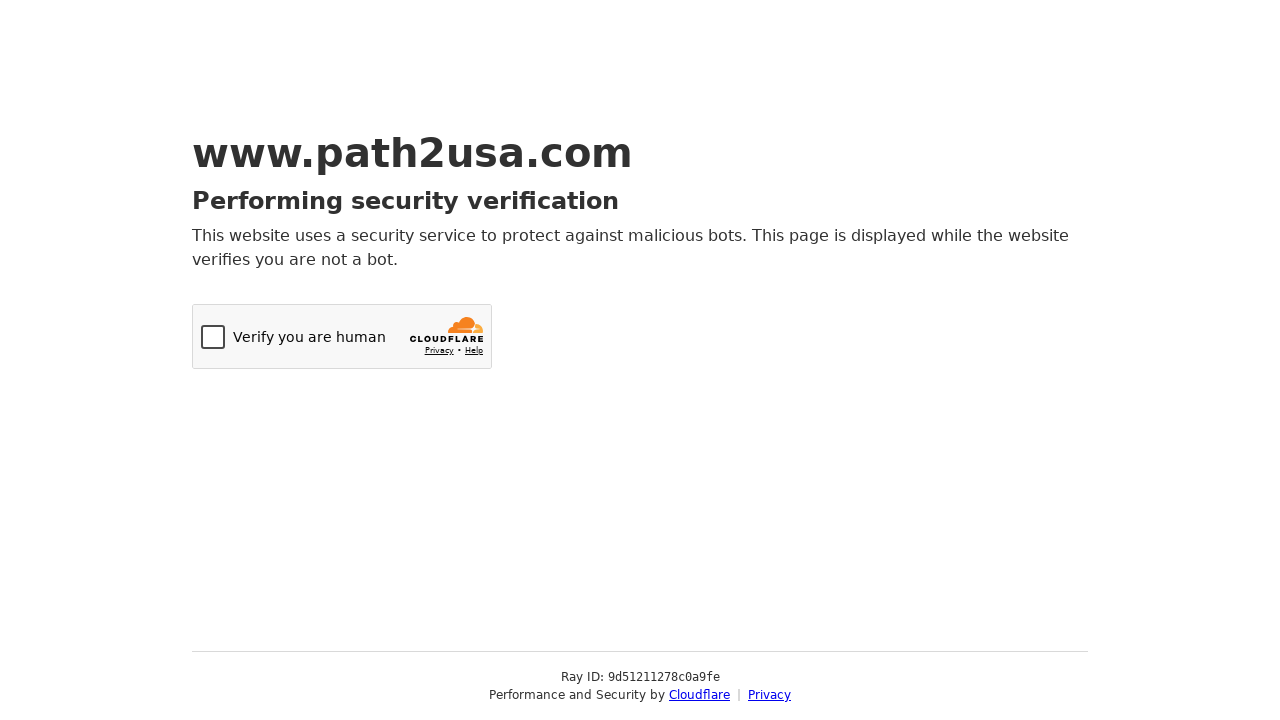